Navigates to the Jio website homepage and takes a screenshot of the page

Starting URL: https://www.jio.com/

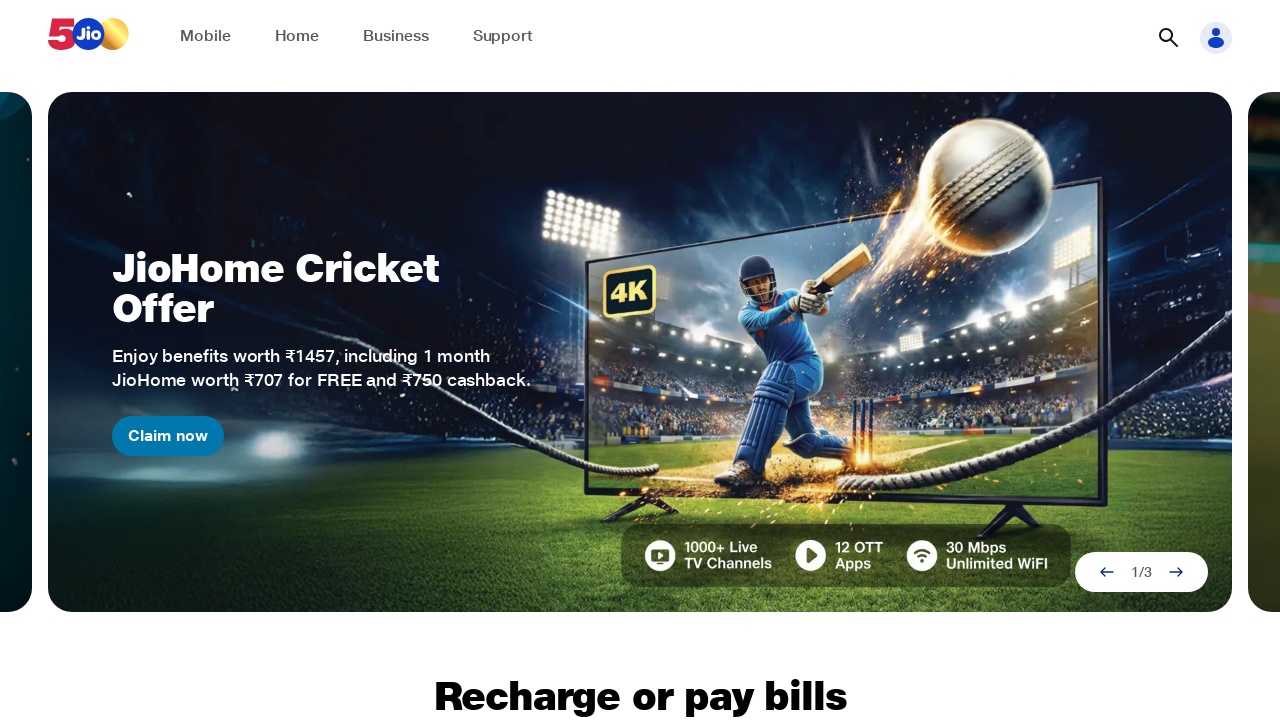

Waited for page to load with networkidle state
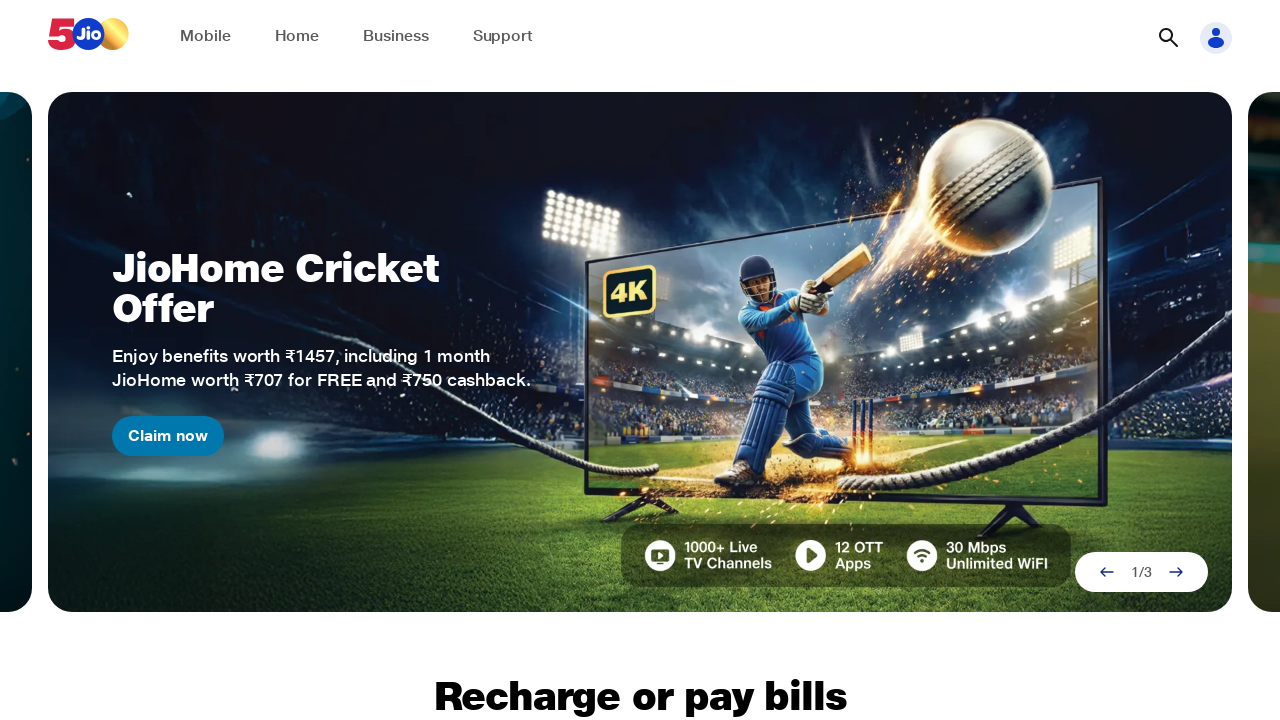

Waited 2 seconds for additional page rendering
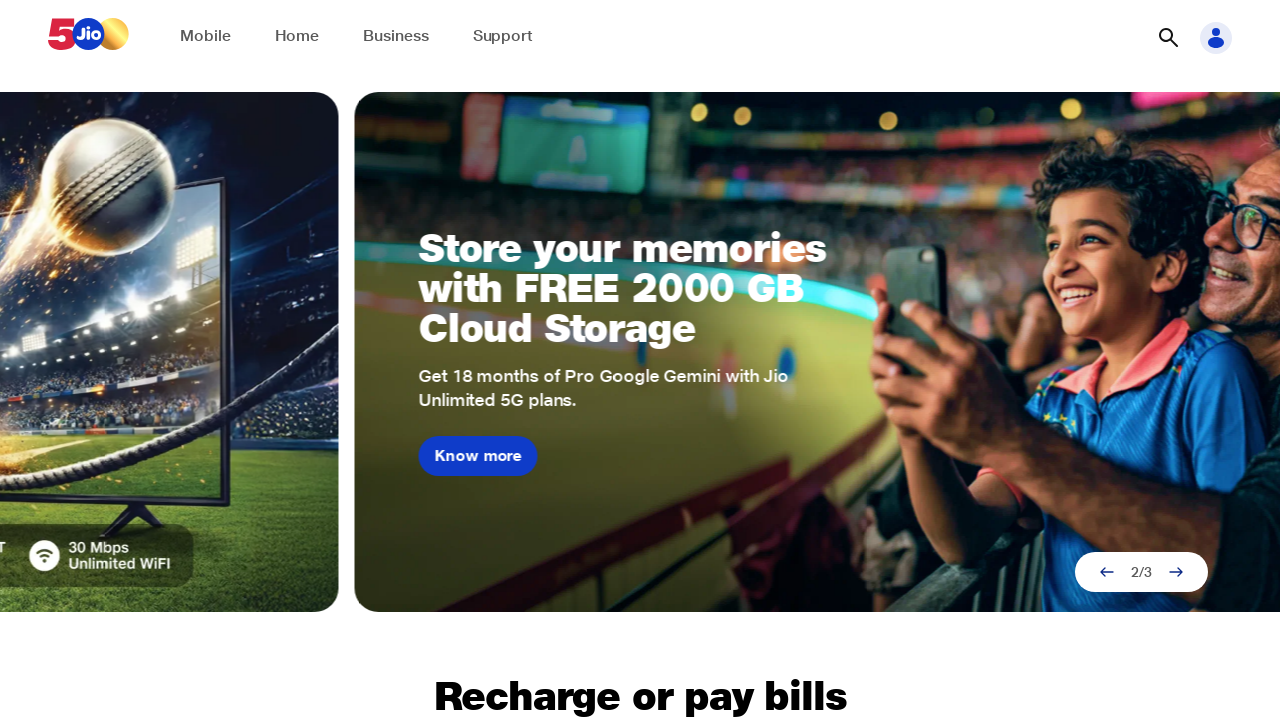

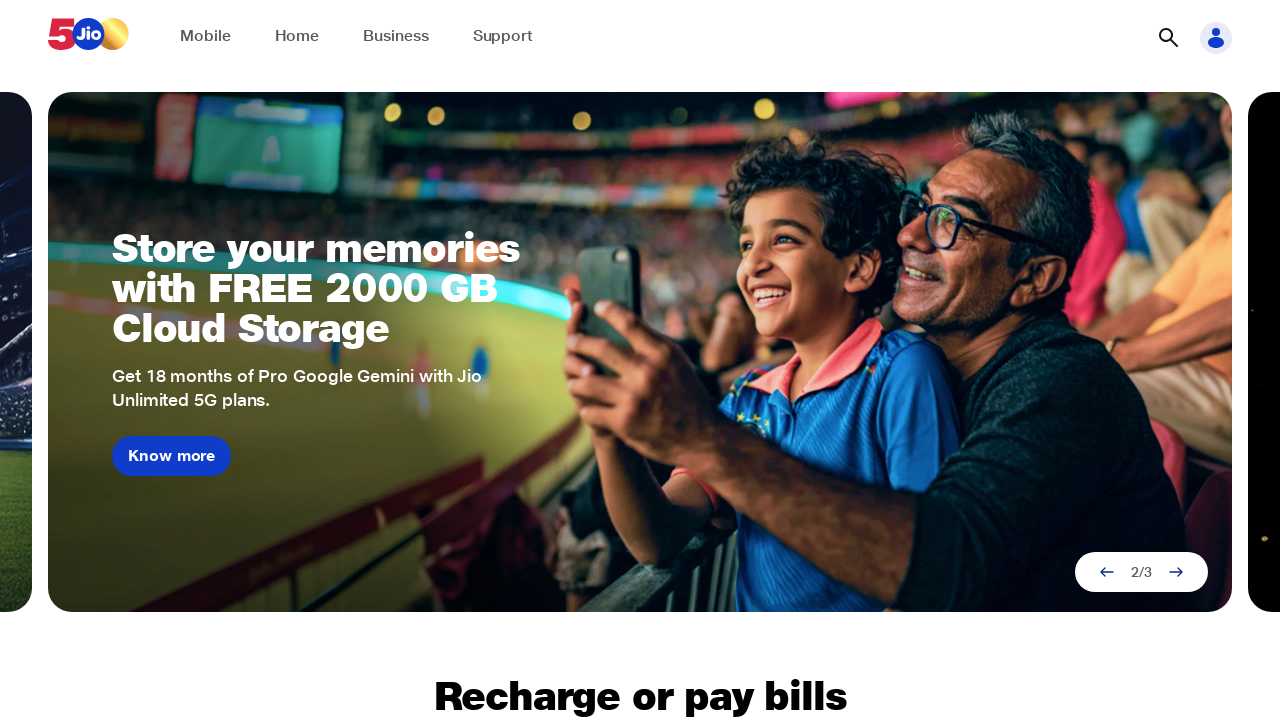